Tests window handling using a reusable method approach - clicks a link to open a new tab and verifies the new tab's title is "New Window"

Starting URL: https://the-internet.herokuapp.com/windows

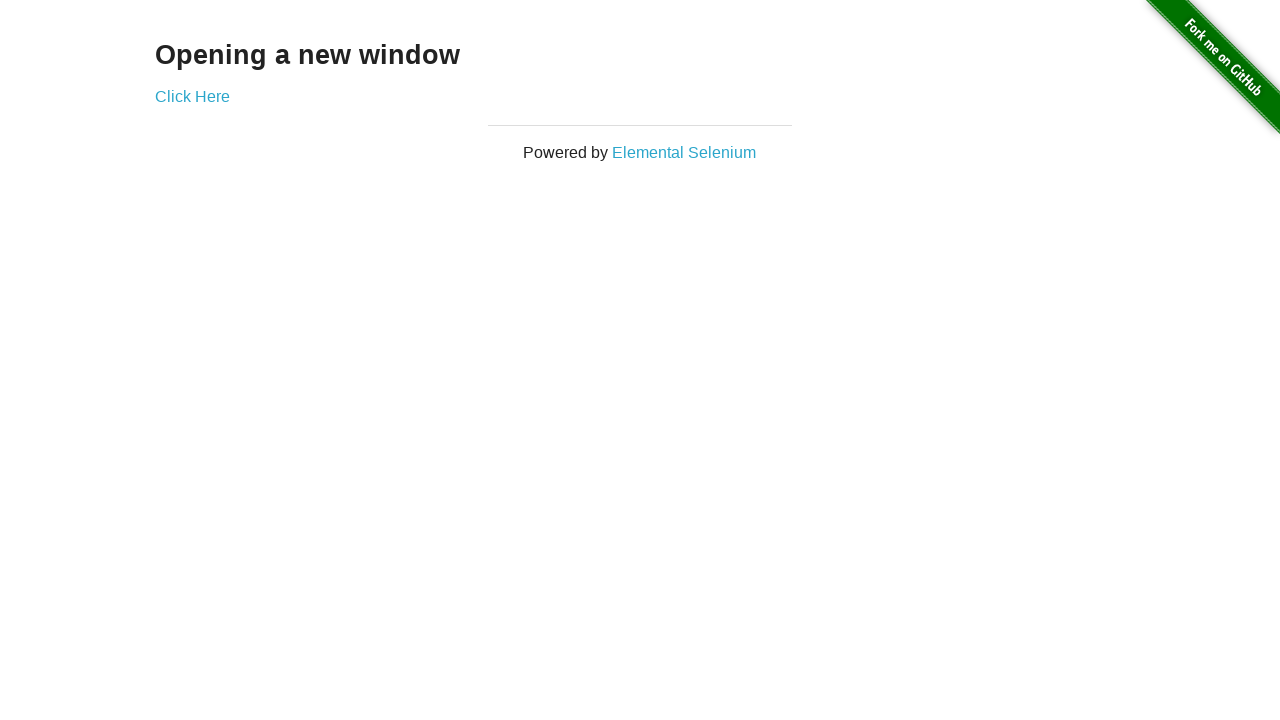

Clicked 'Click Here' link to open new tab at (192, 96) on text=Click Here
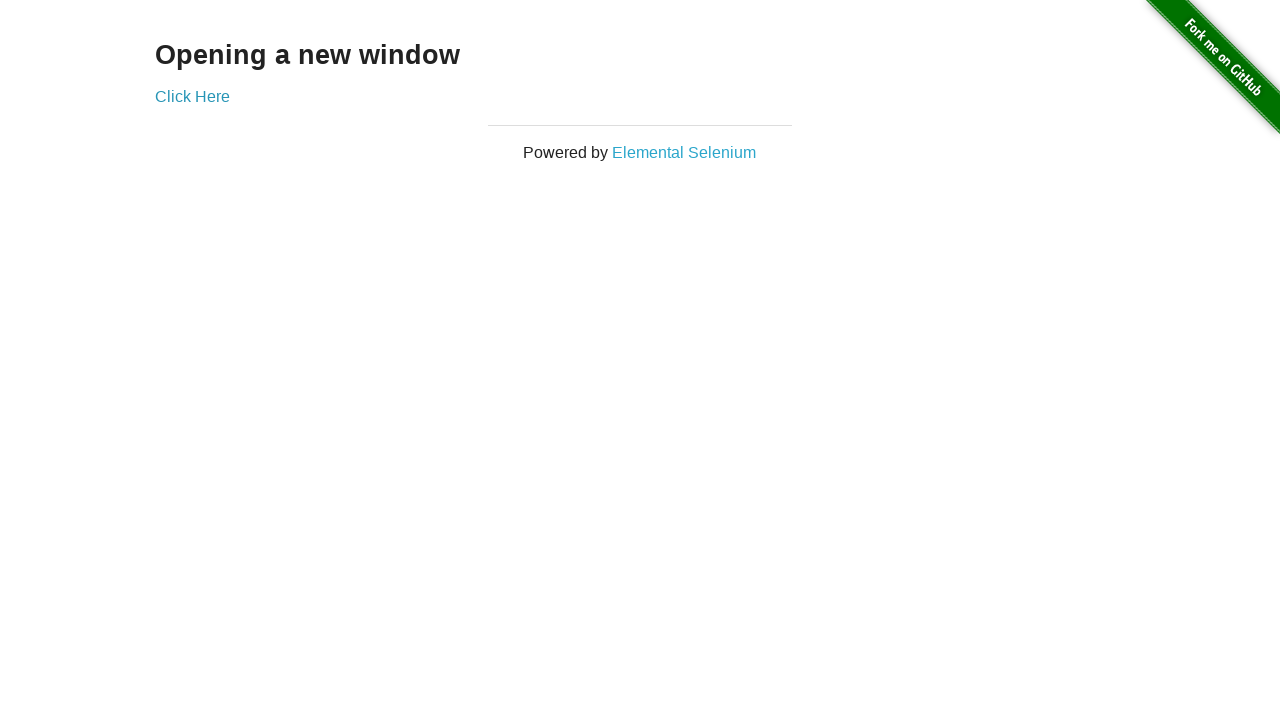

Captured new page object from context
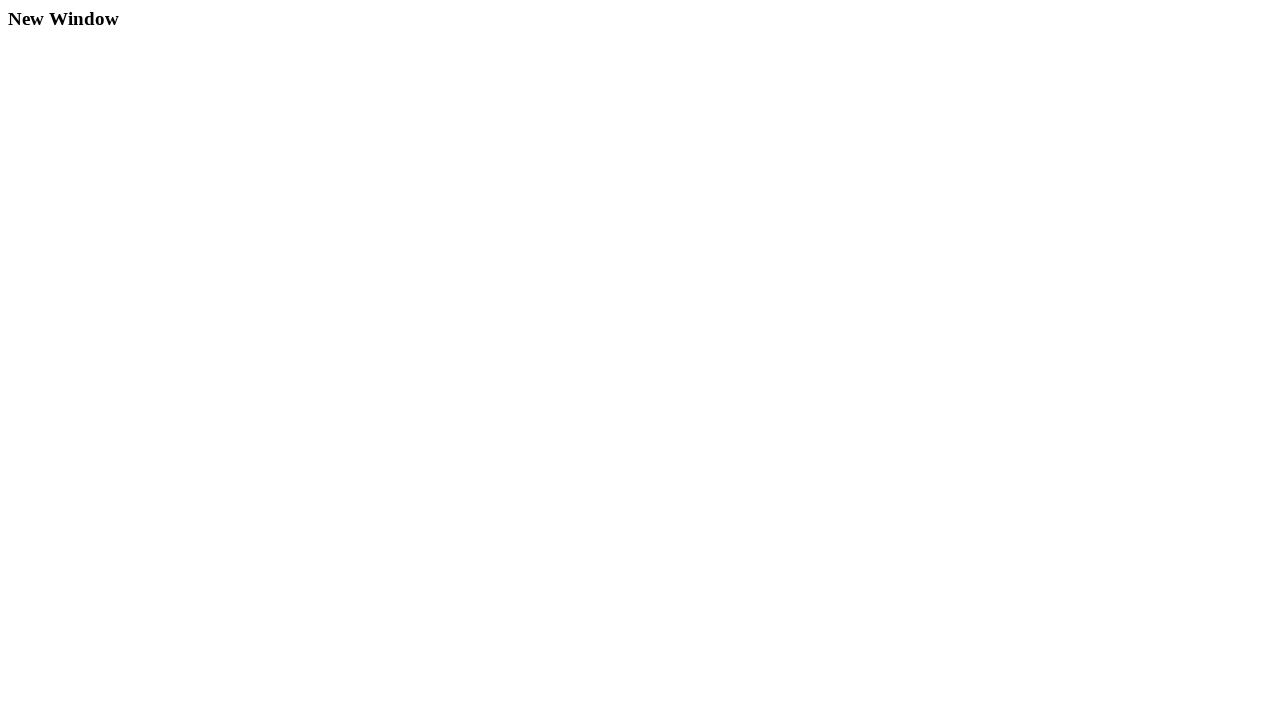

New page finished loading
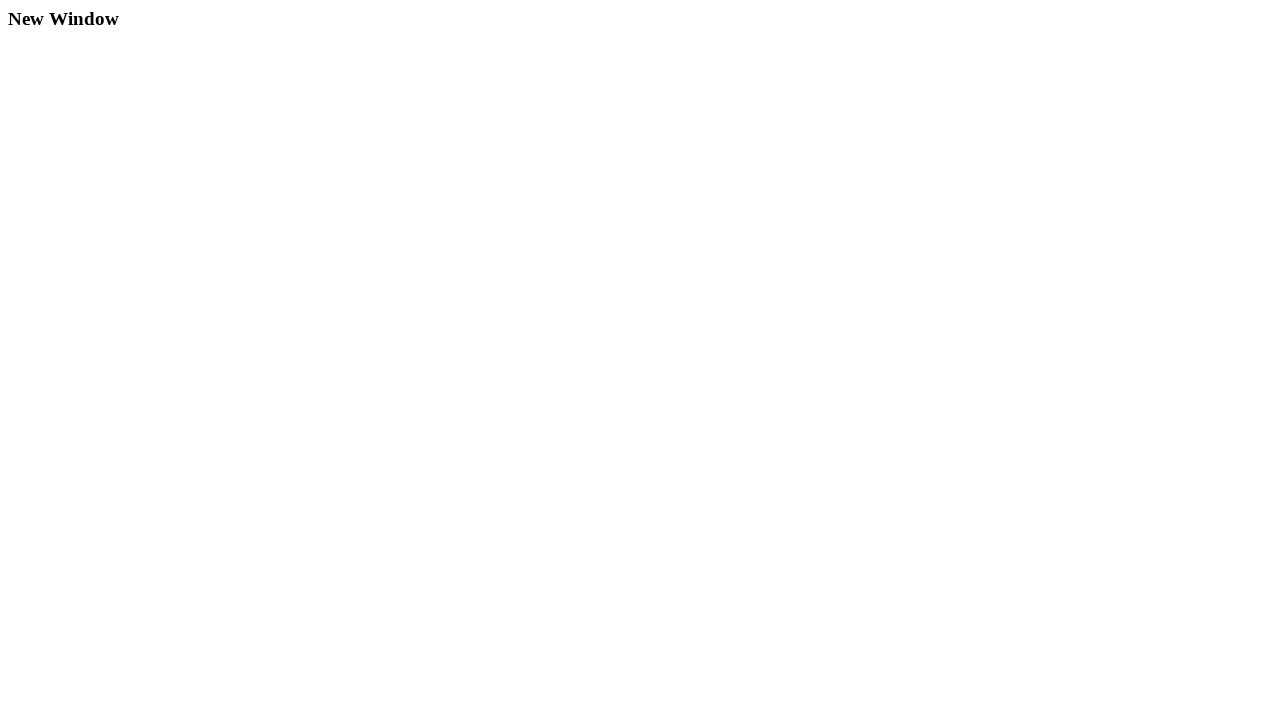

Verified new page title is 'New Window'
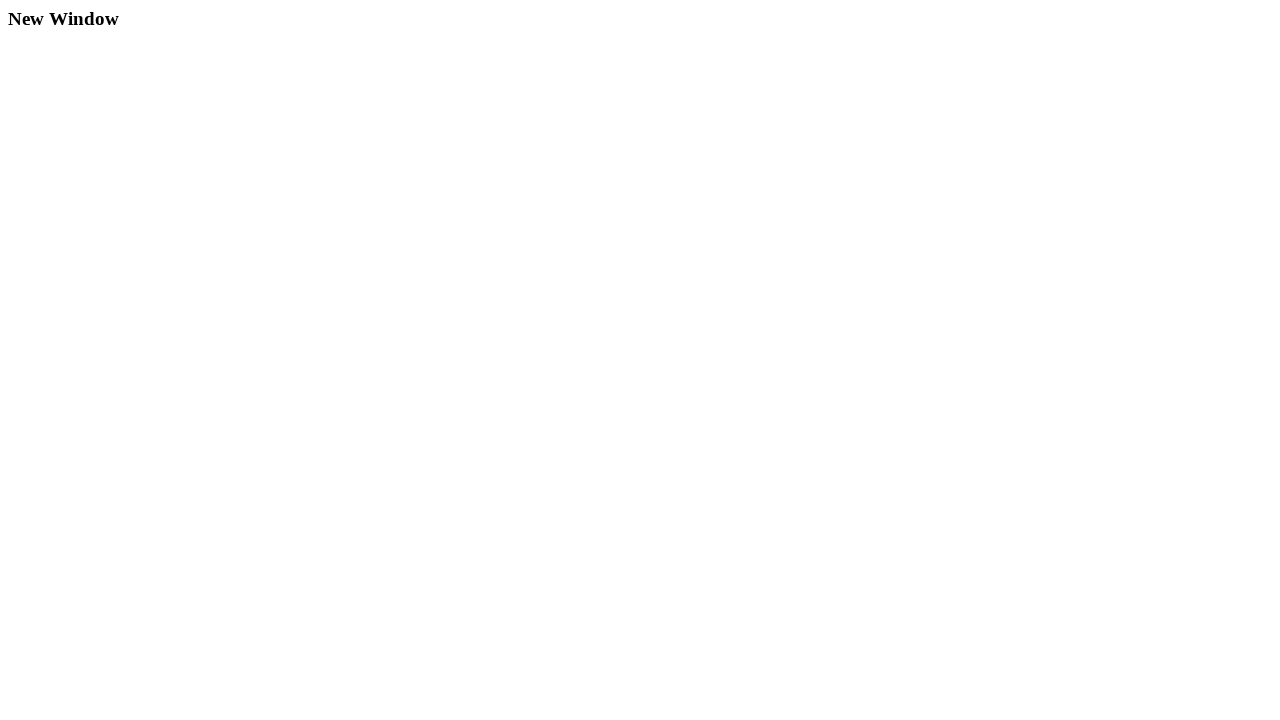

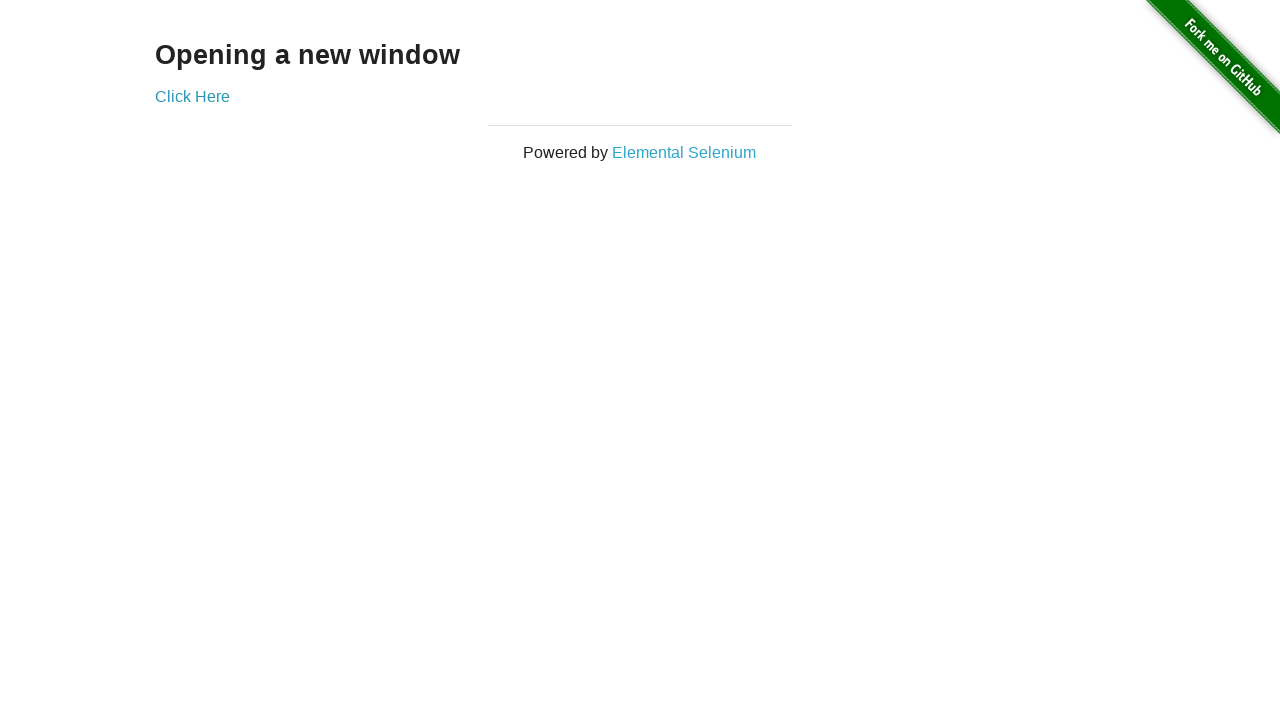